Tracks the International Space Station (ISS) and retrieves its current latitude and longitude coordinates

Starting URL: https://www.n2yo.com/?s=25544

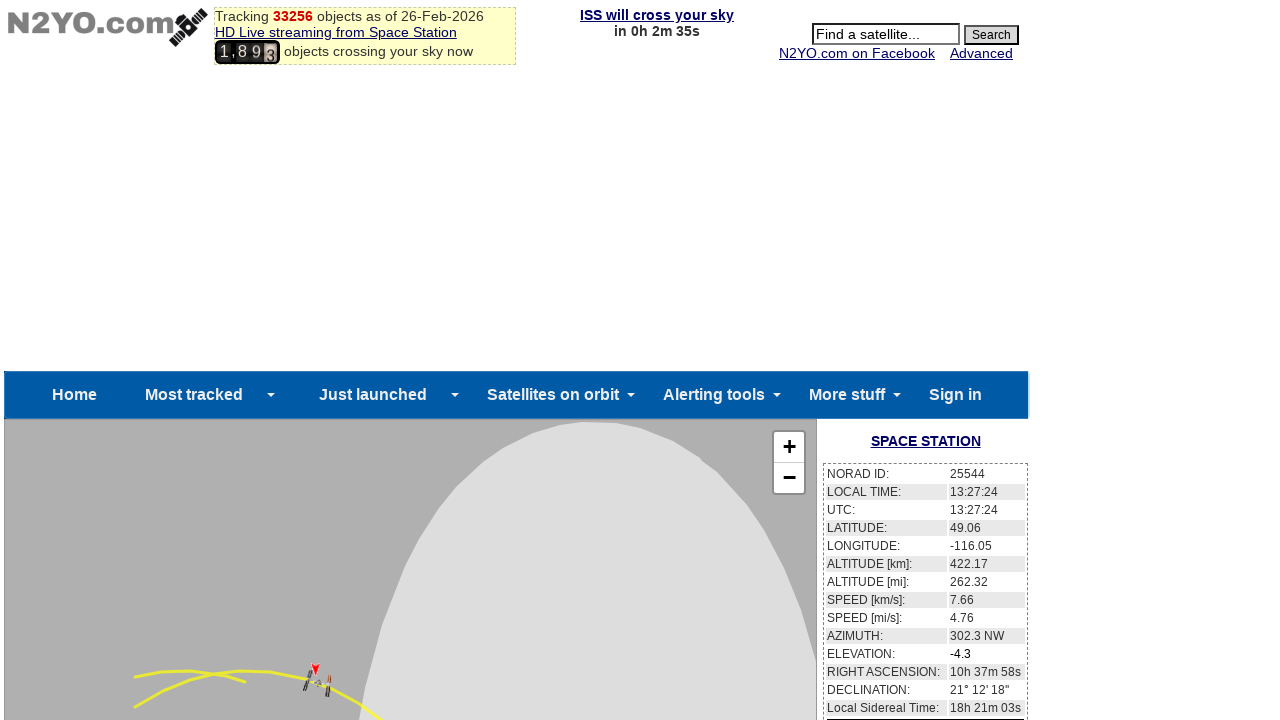

Waited for ISS latitude element to be visible
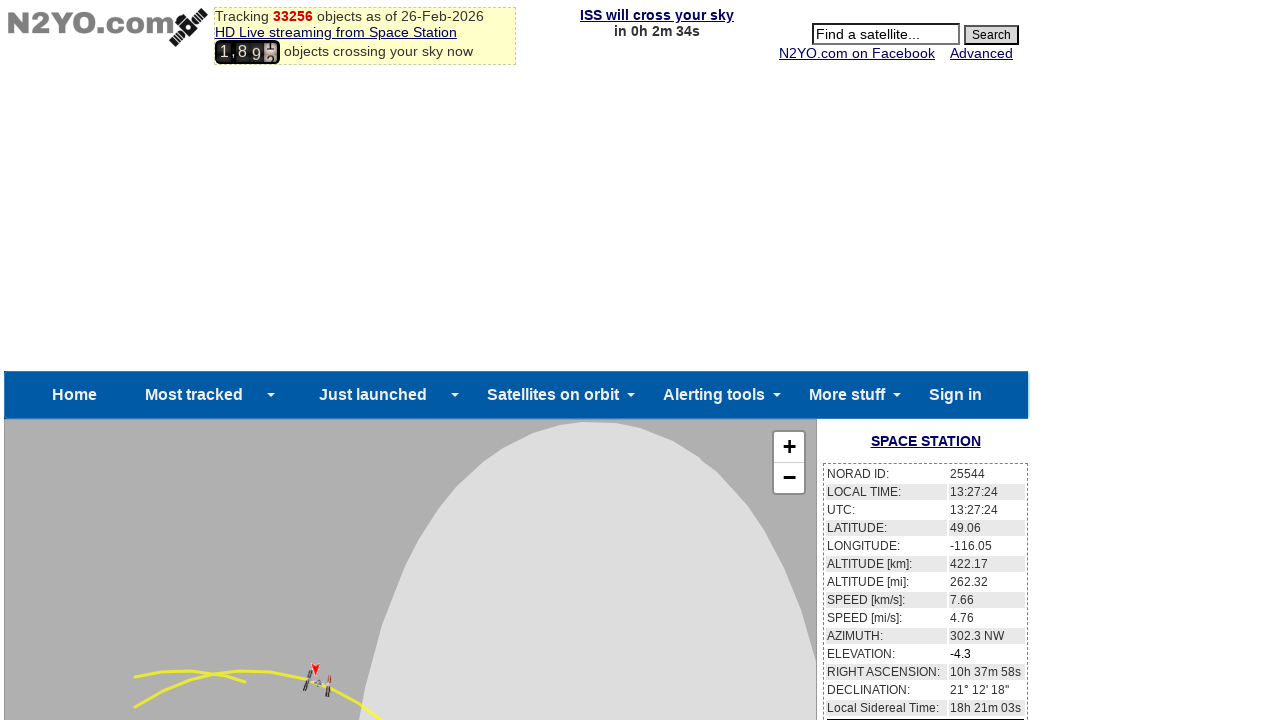

Waited for ISS longitude element to be visible
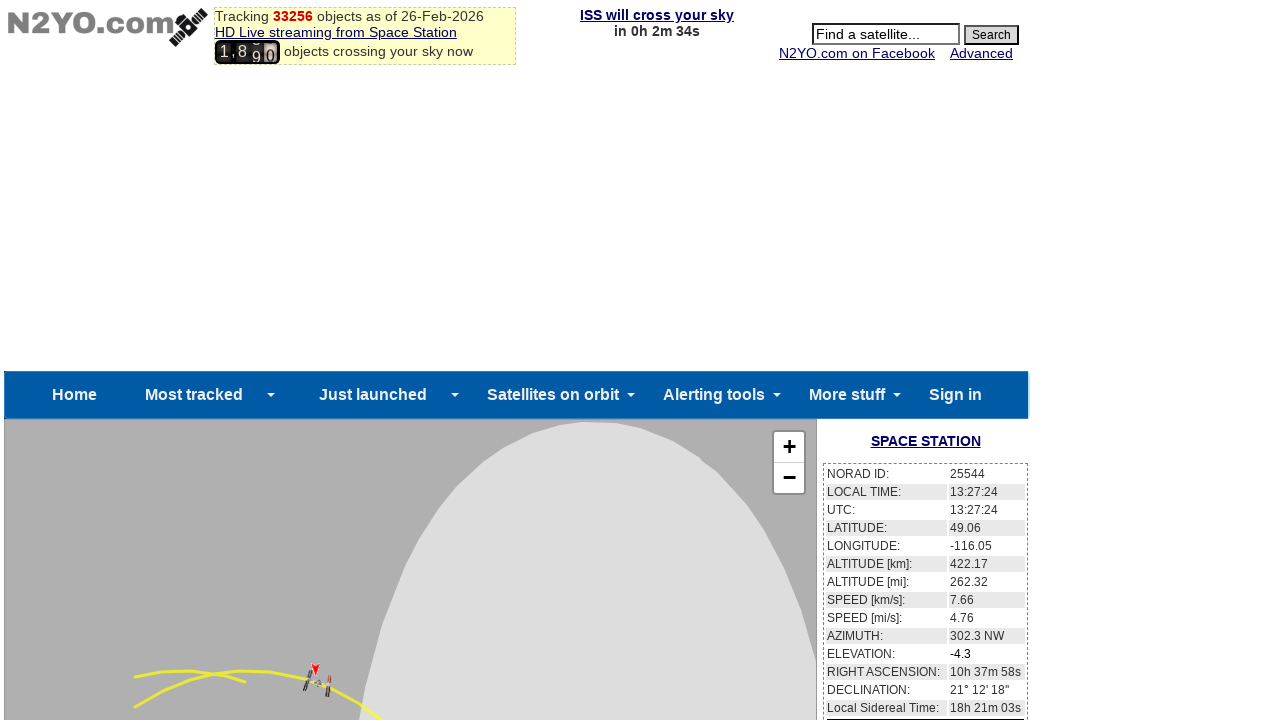

Retrieved ISS latitude value: 49.04
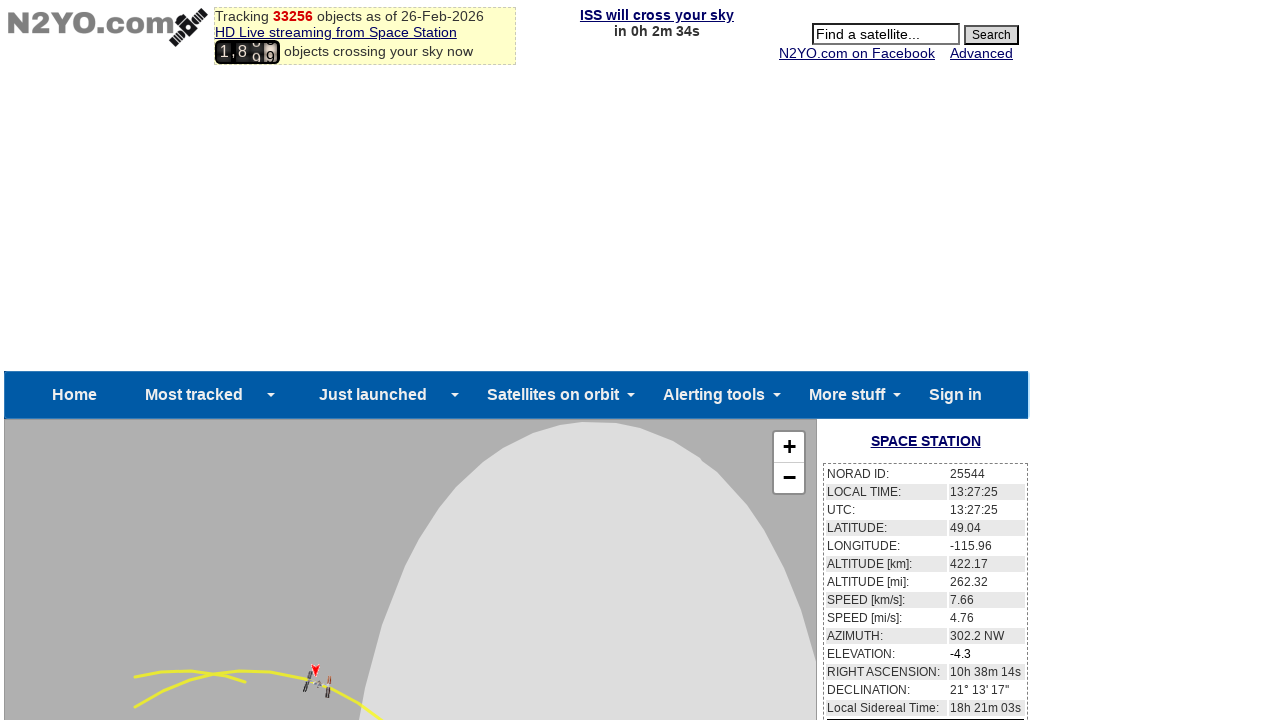

Retrieved ISS longitude value: -115.96
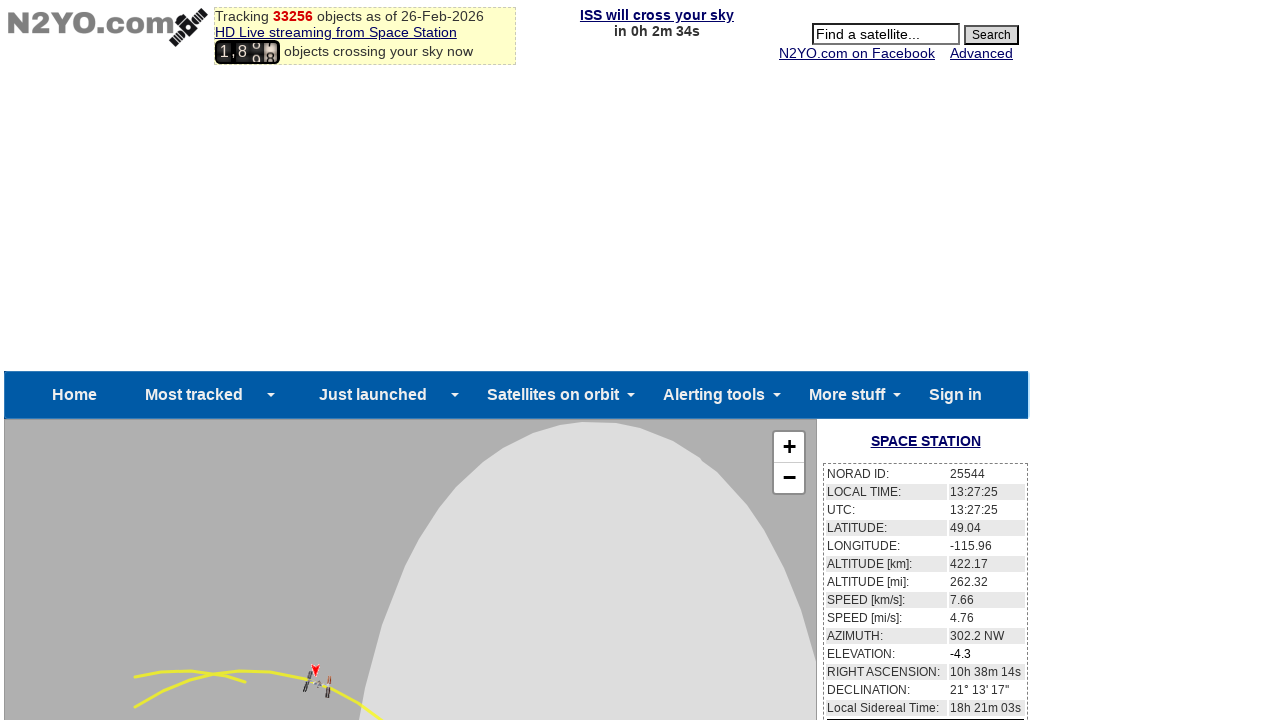

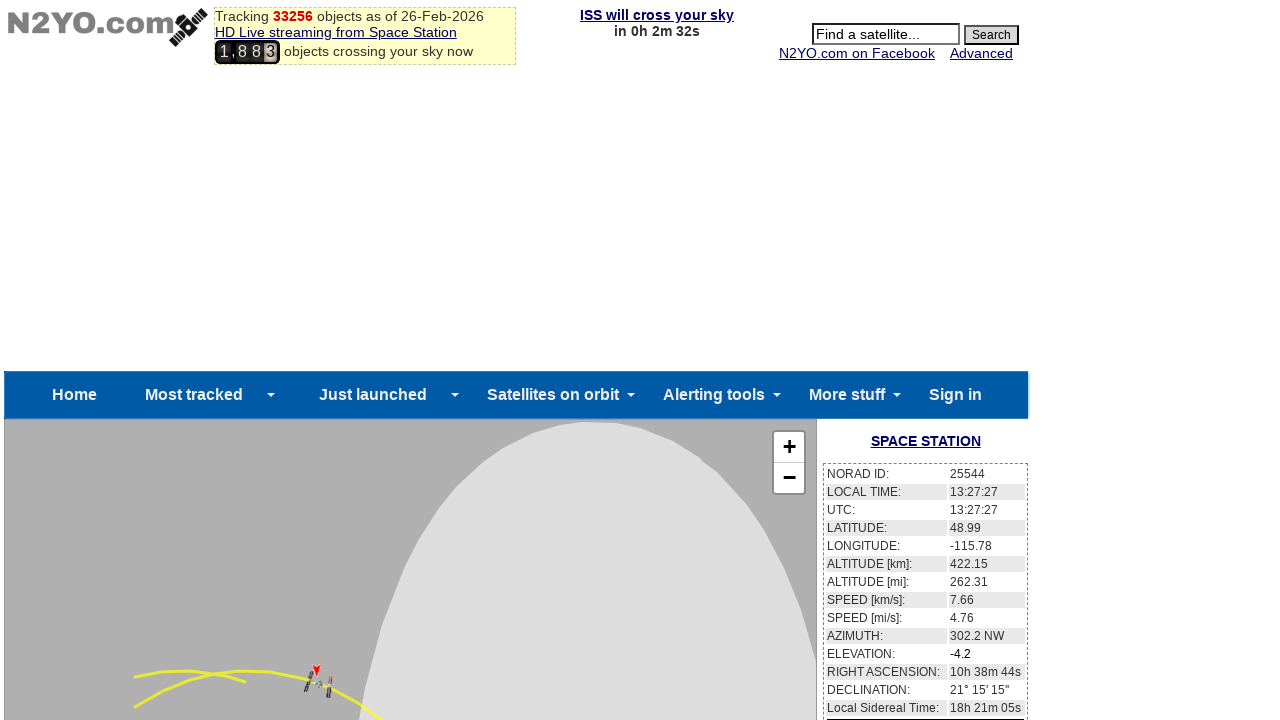